Tests date picker functionality by clearing the existing date and entering a new date that is 10 days from today

Starting URL: https://demoqa.com/date-picker

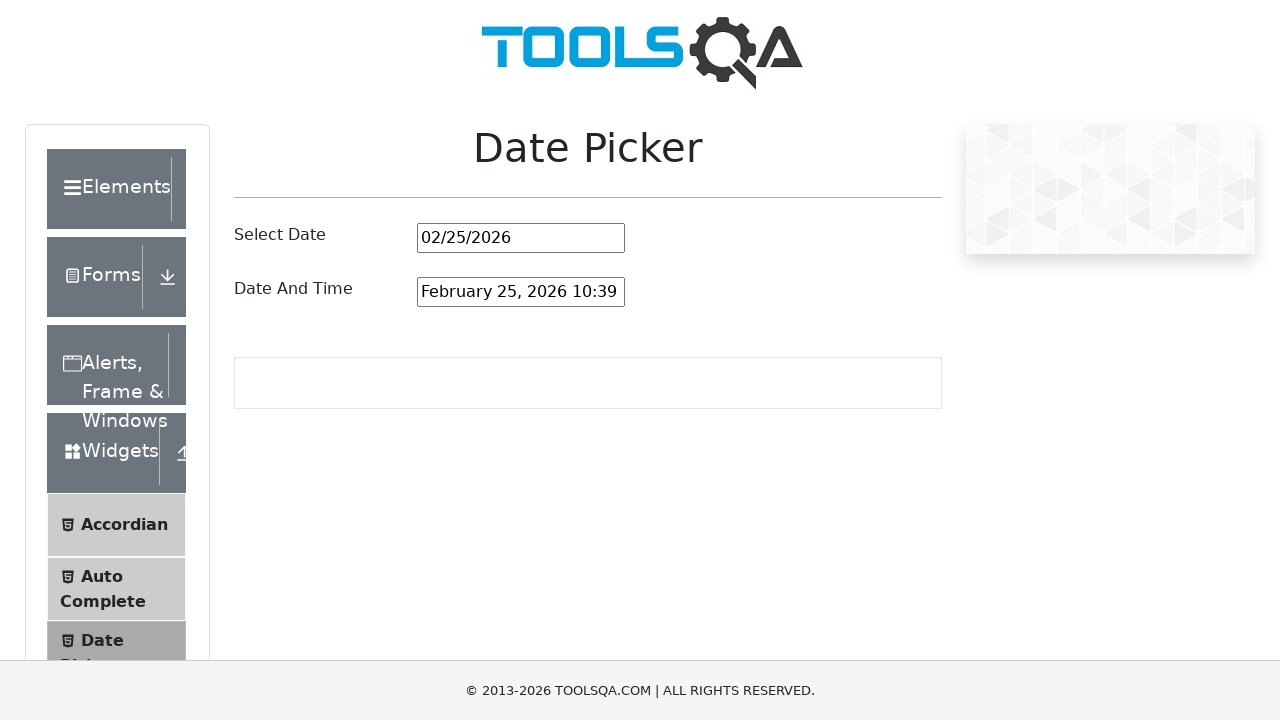

Calculated date 10 days from today: 03/07/2026
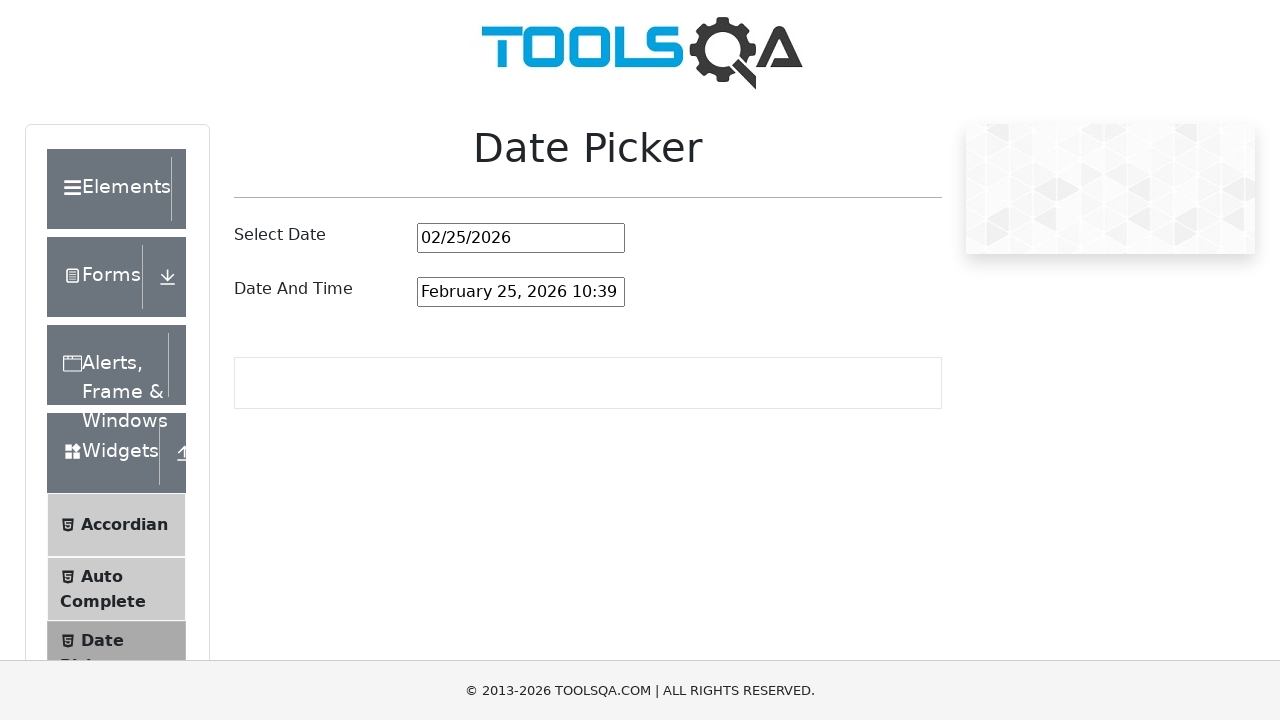

Located date picker input field
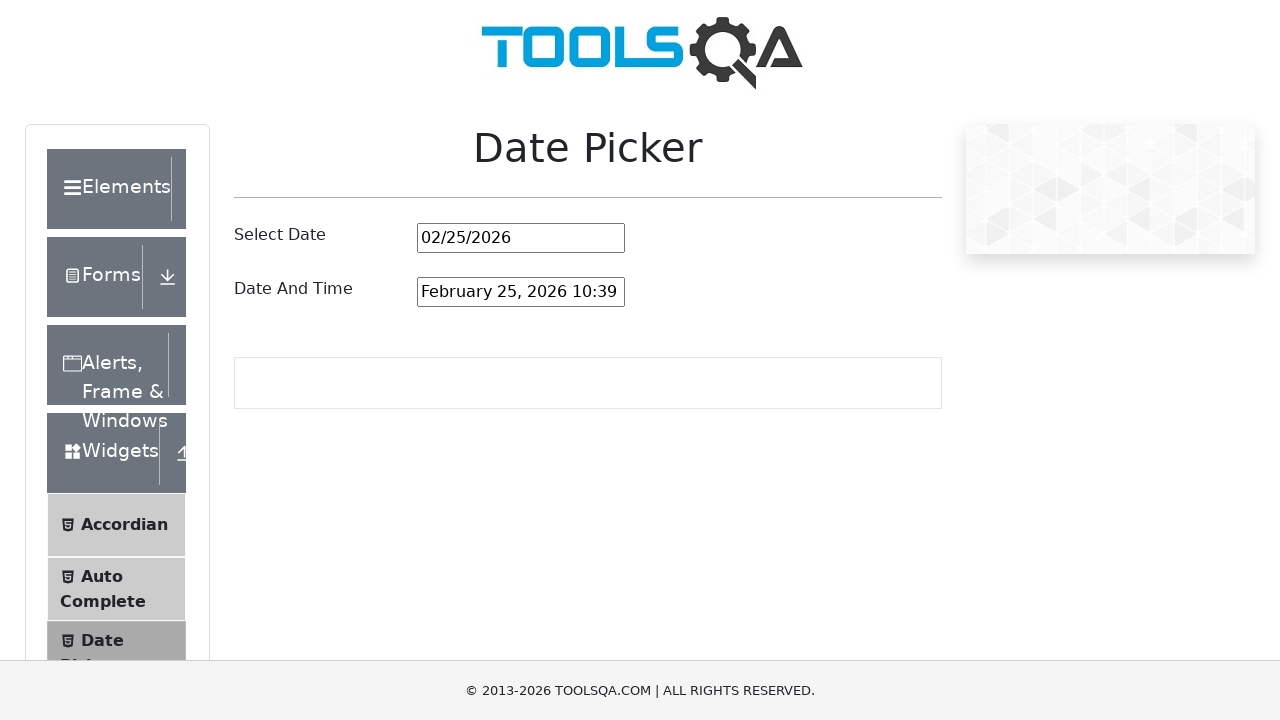

Cleared existing date from date picker input field on #datePickerMonthYearInput
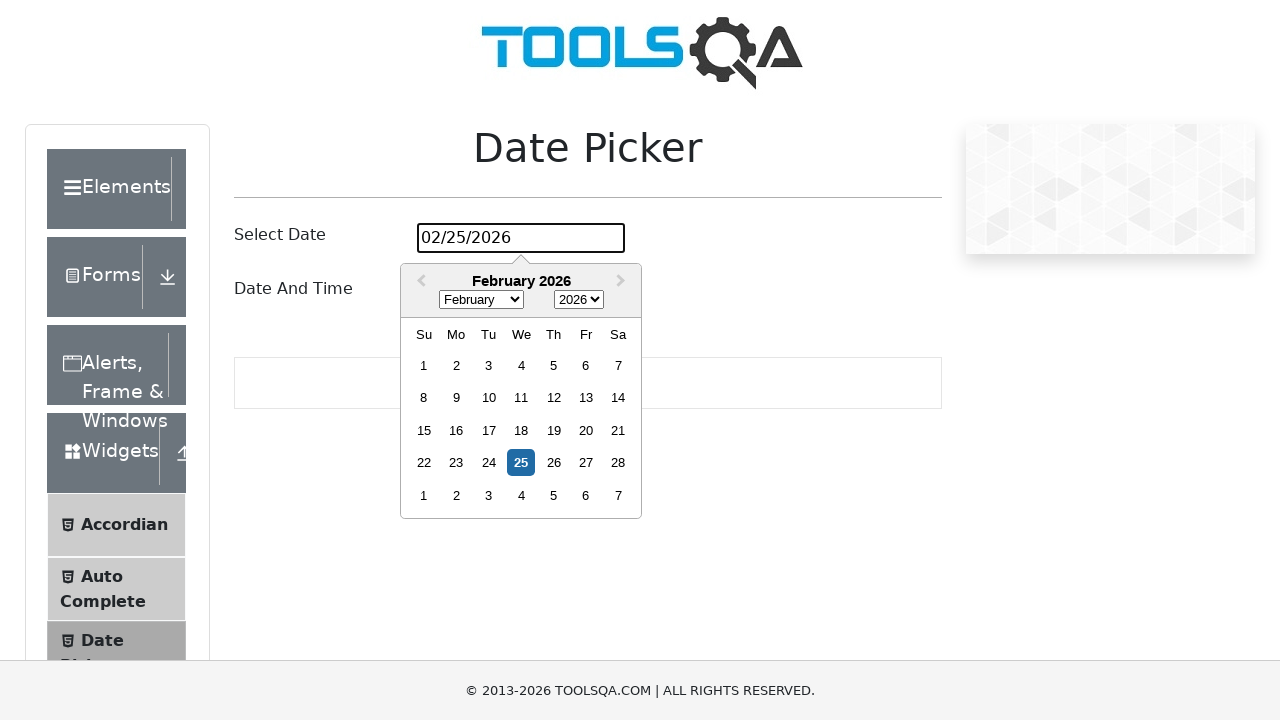

Entered new date '03/07/2026' into date picker on #datePickerMonthYearInput
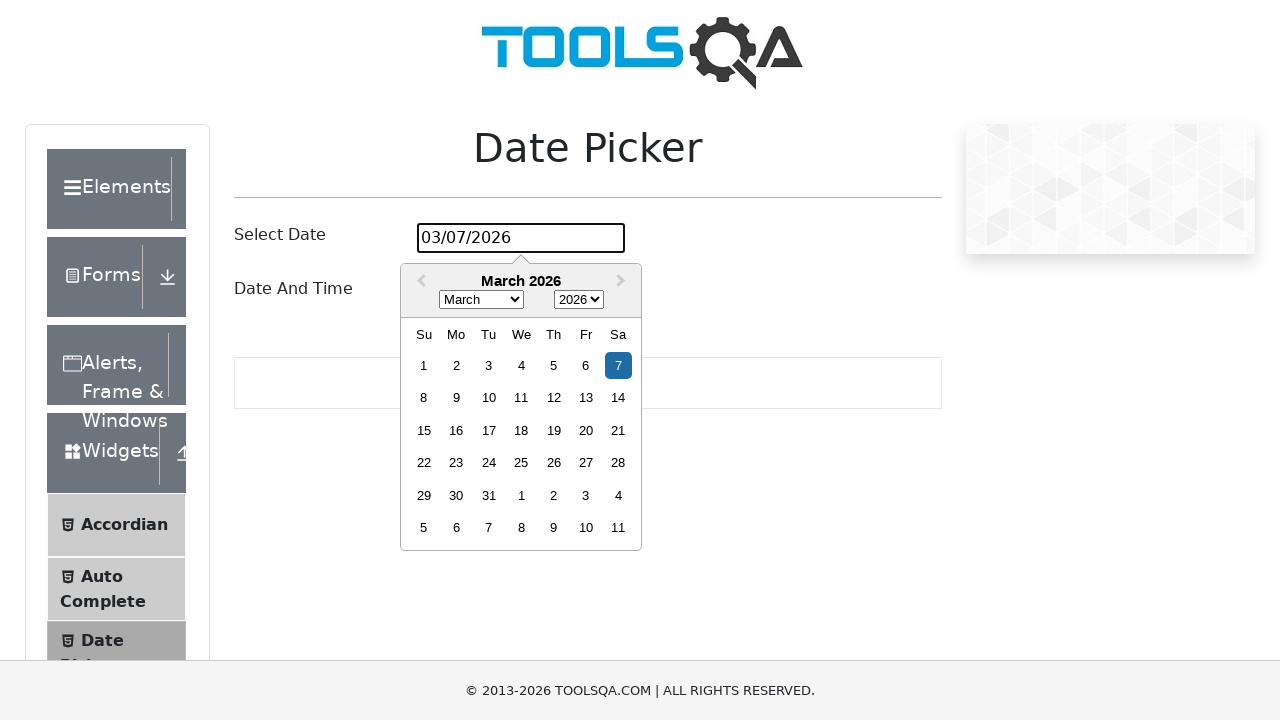

Retrieved date value from input field: '03/07/2026'
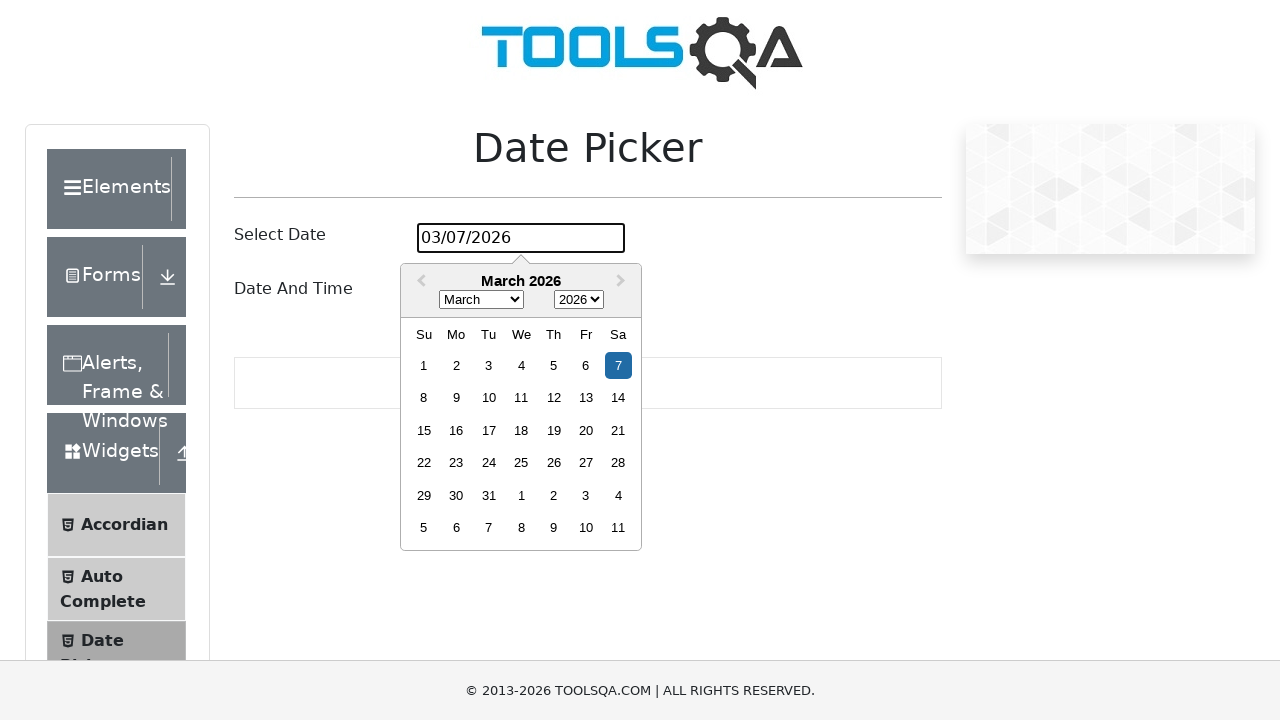

Verified entered date matches expected date '03/07/2026'
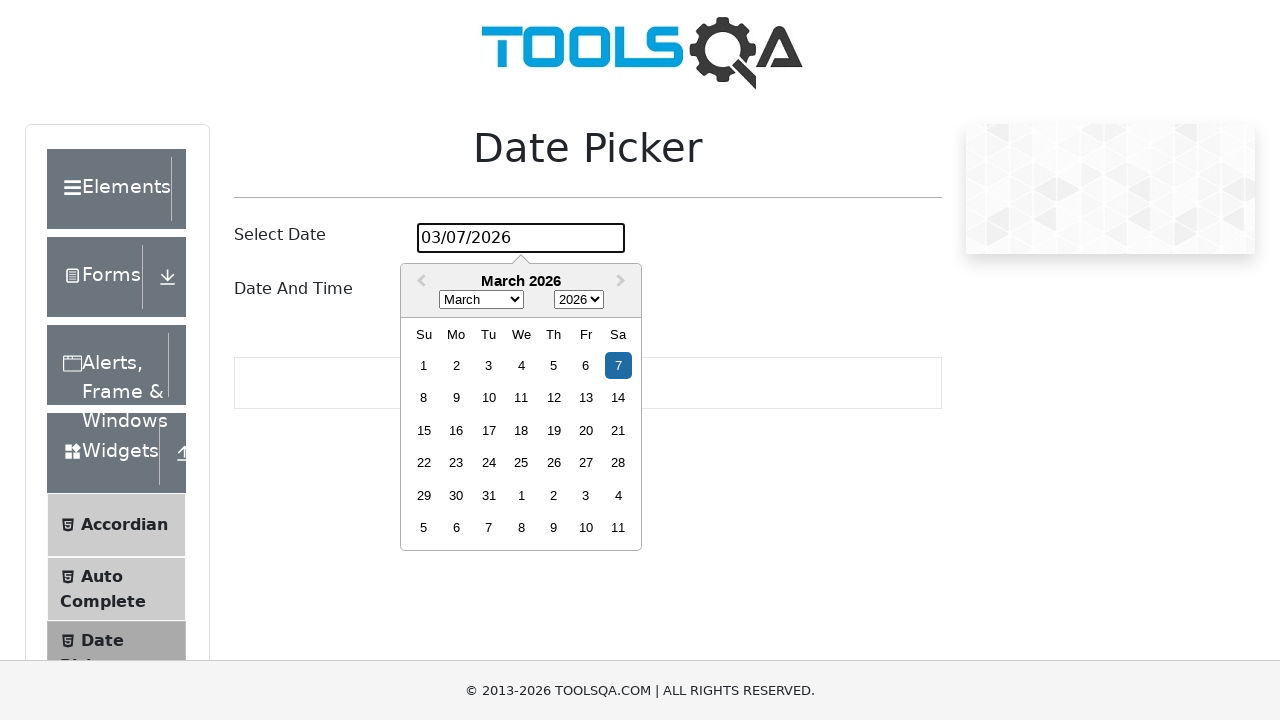

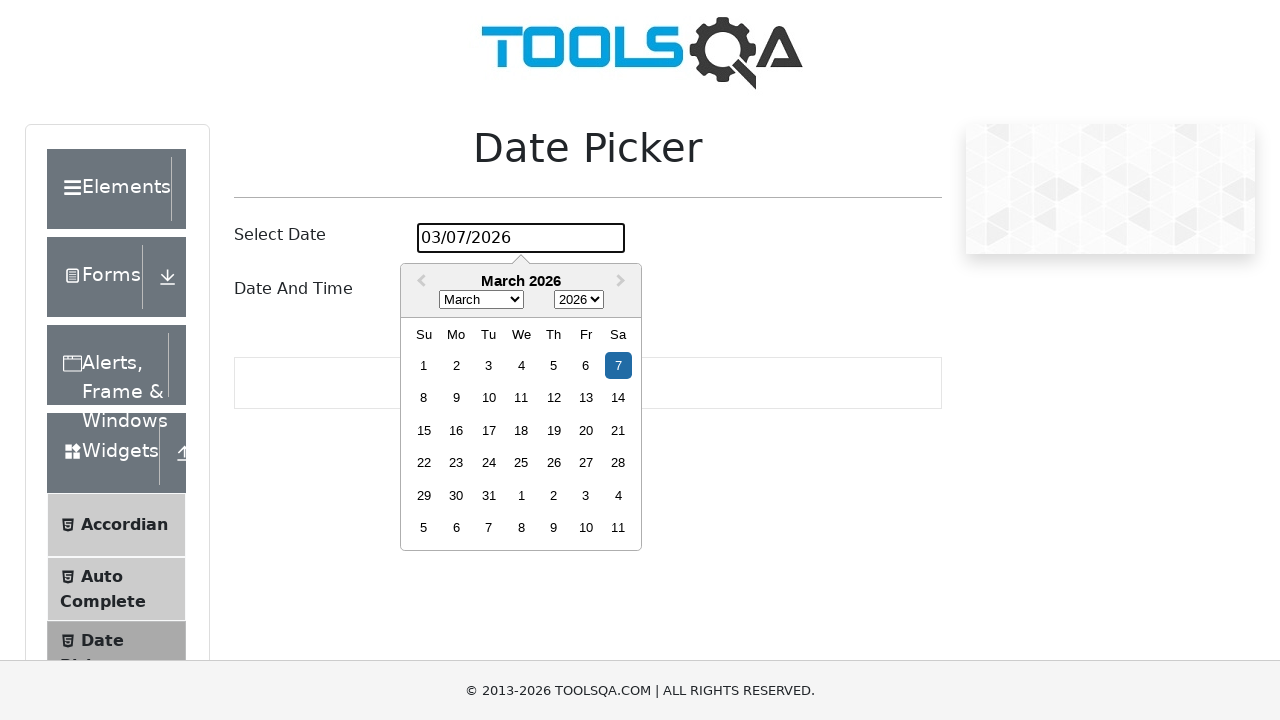